Tests that navigating to onetwotrip.com redirects to the www subdomain version

Starting URL: https://onetwotrip.com

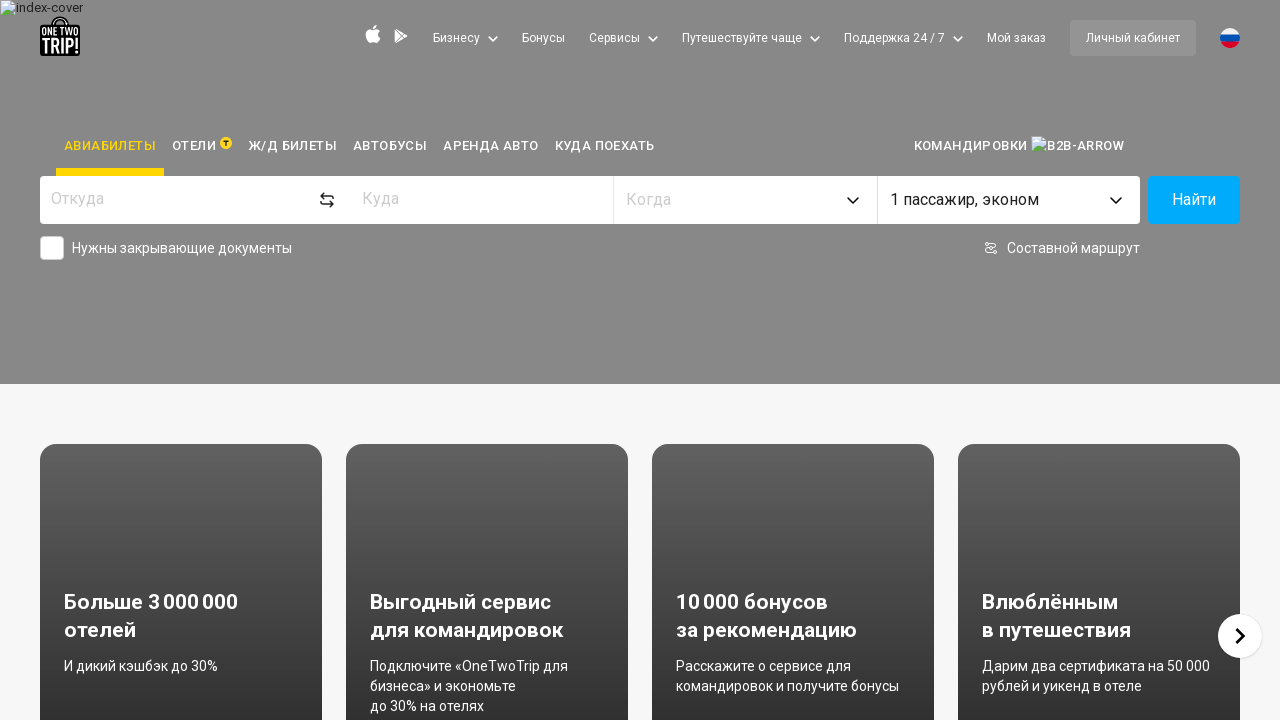

Navigated to https://onetwotrip.com
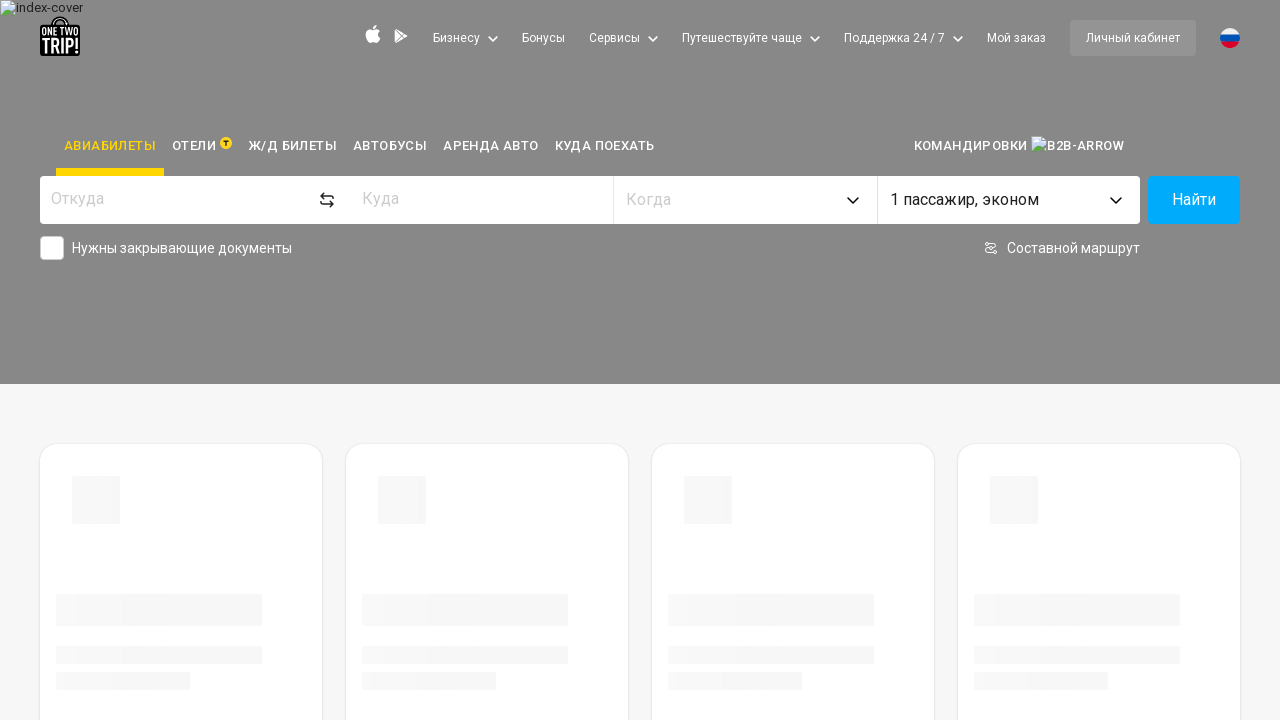

Retrieved current URL after navigation
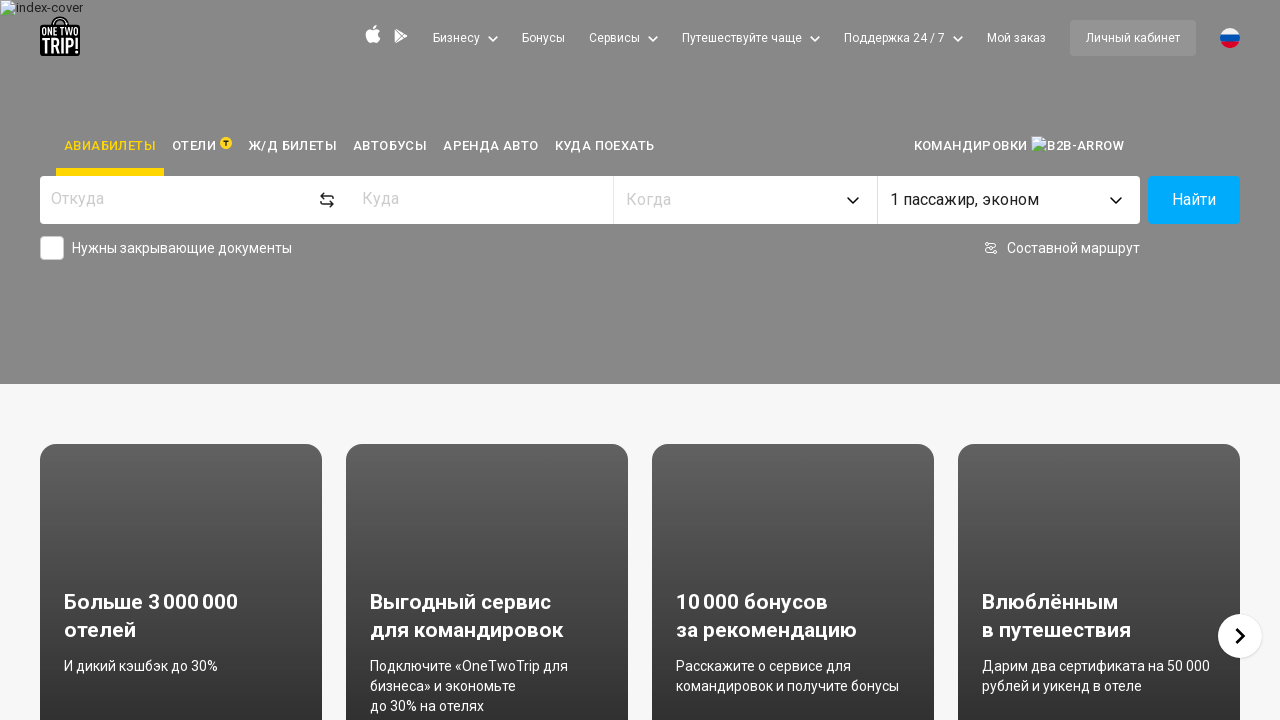

Verified redirect to www.onetwotrip.com succeeded
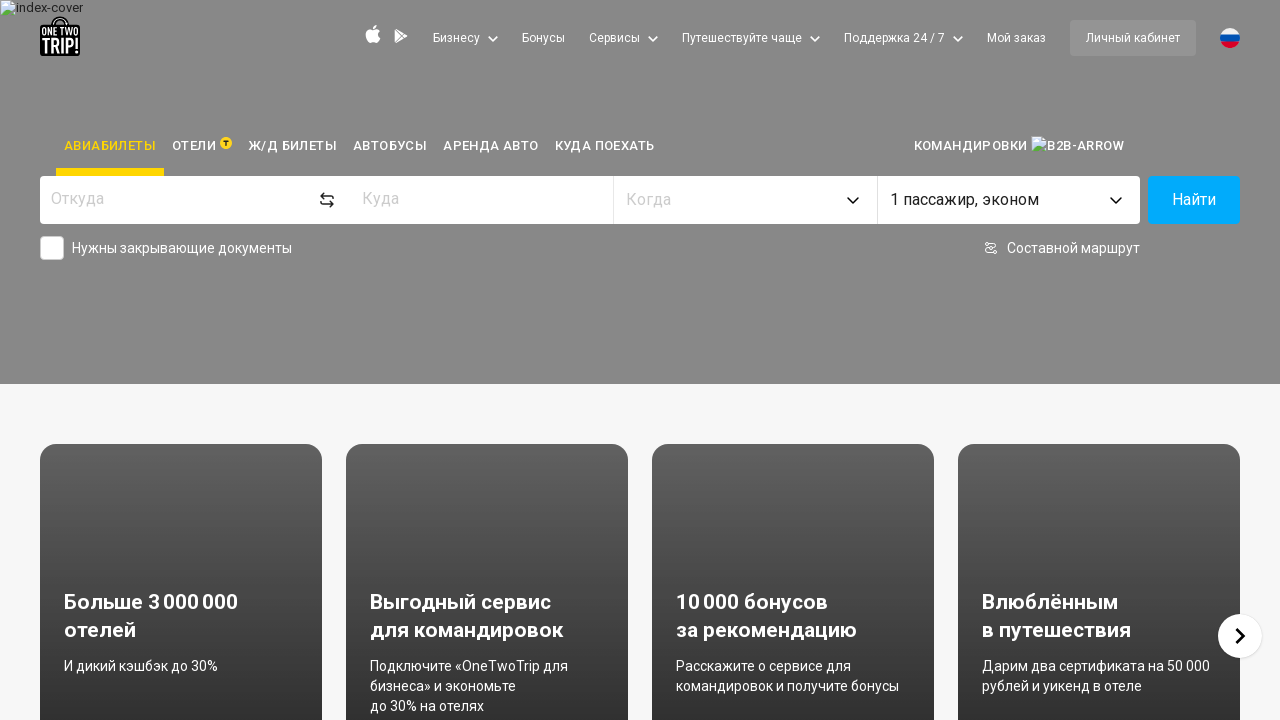

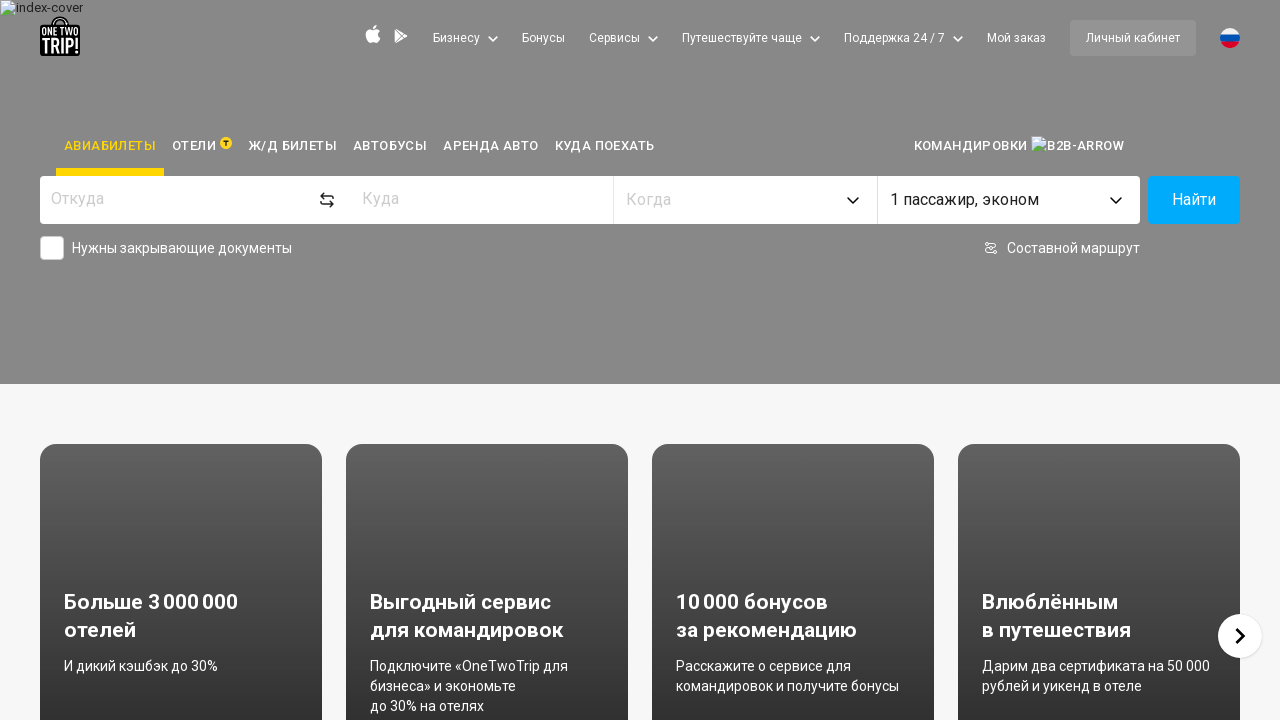